Tests keyboard input functionality by typing text, selecting all with Ctrl+A, and deleting the content

Starting URL: http://the-internet.herokuapp.com/key_presses

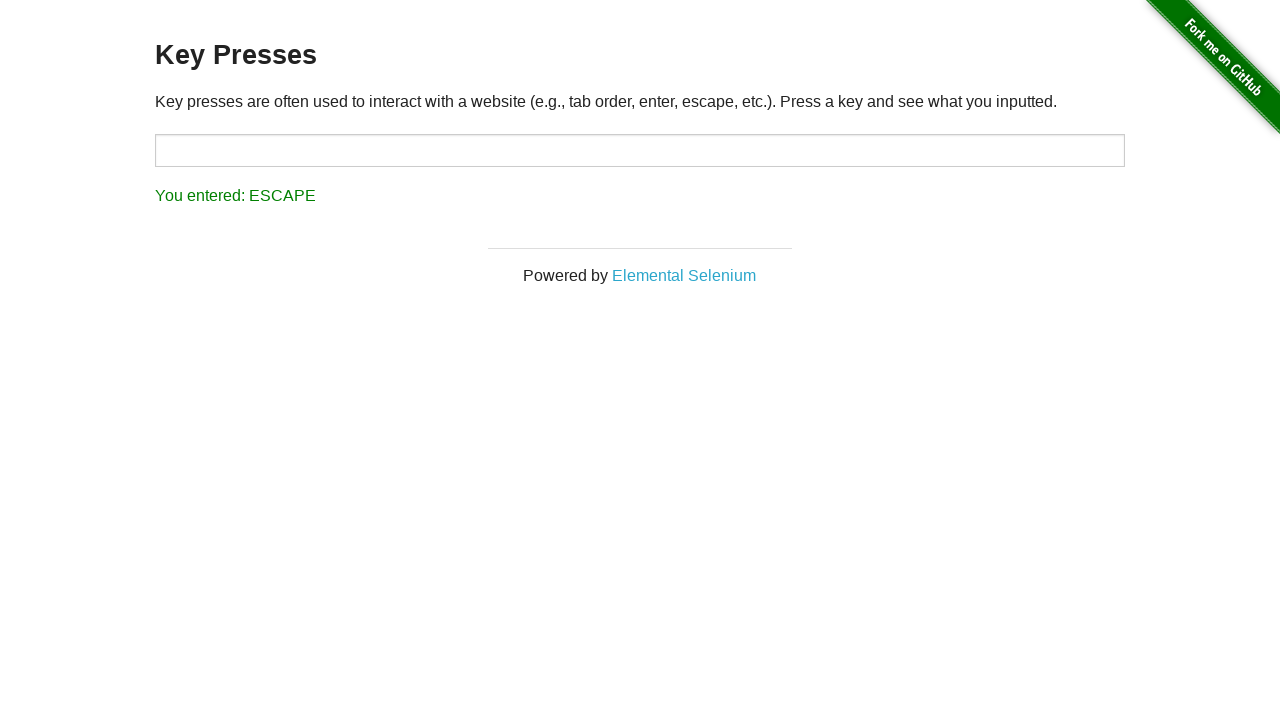

Located the target input element
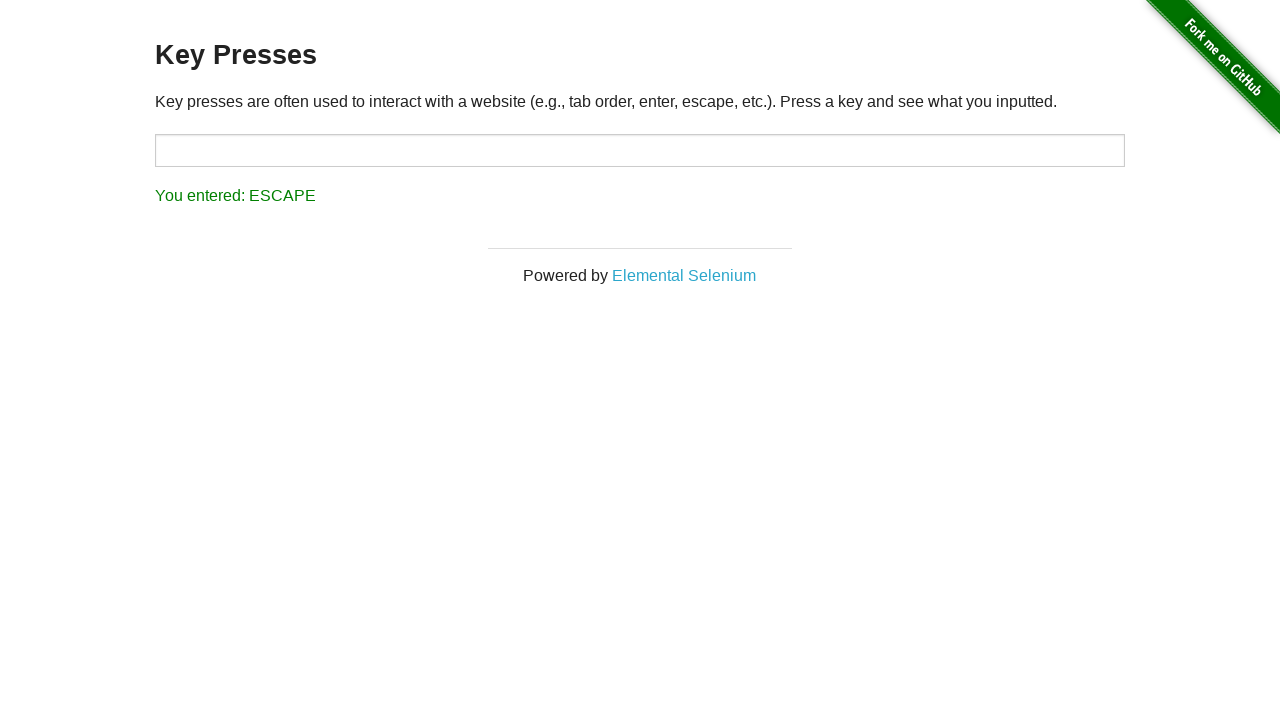

Filled target input with 'test' on #target
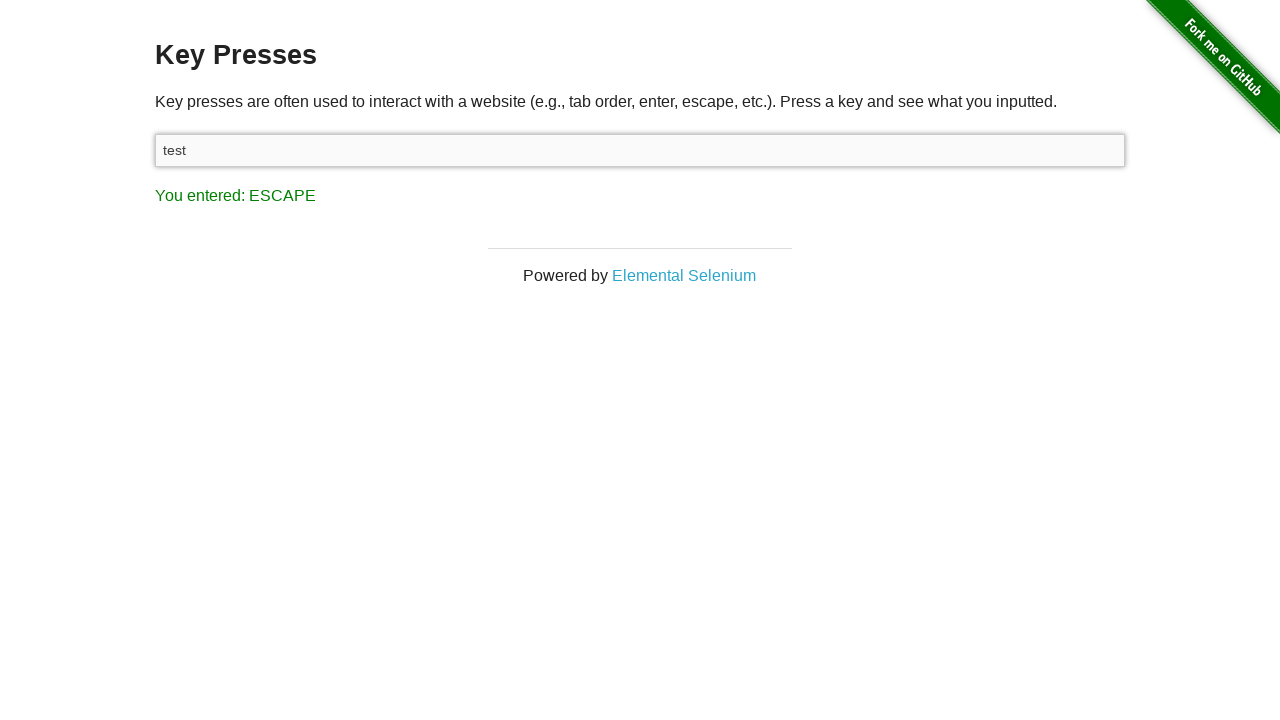

Pressed Ctrl+A to select all text on #target
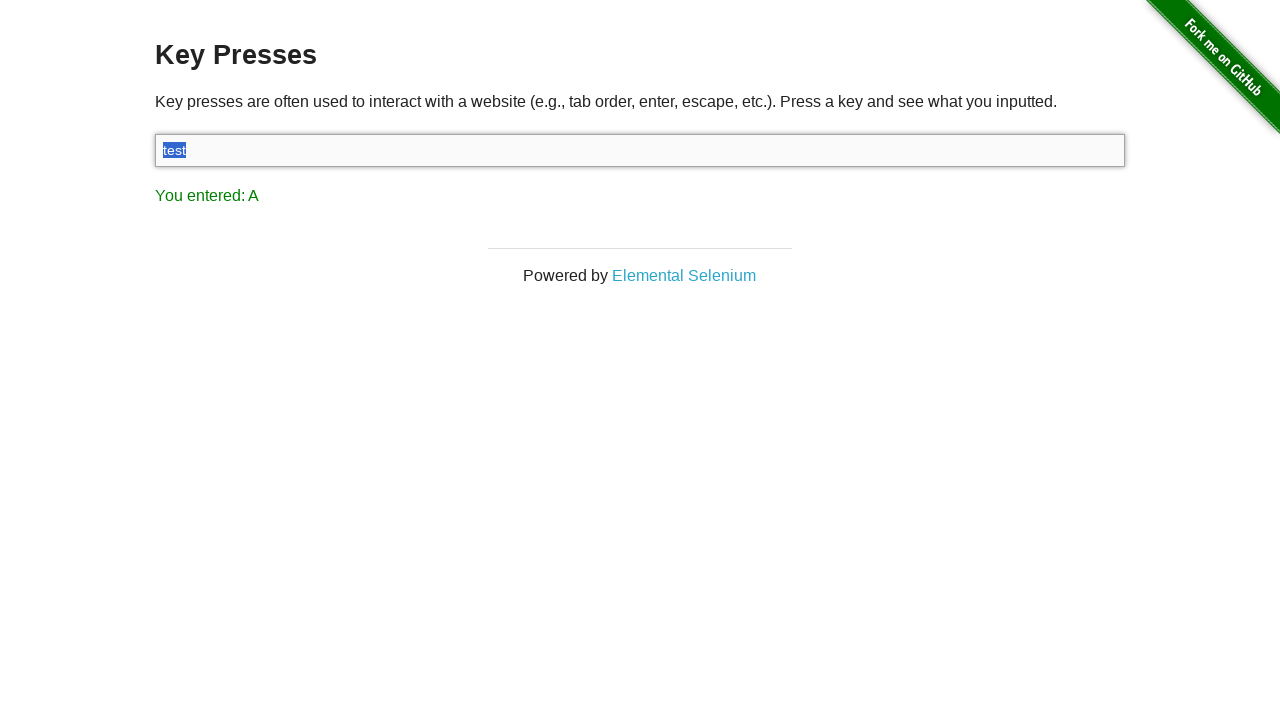

Pressed Delete to remove selected text on #target
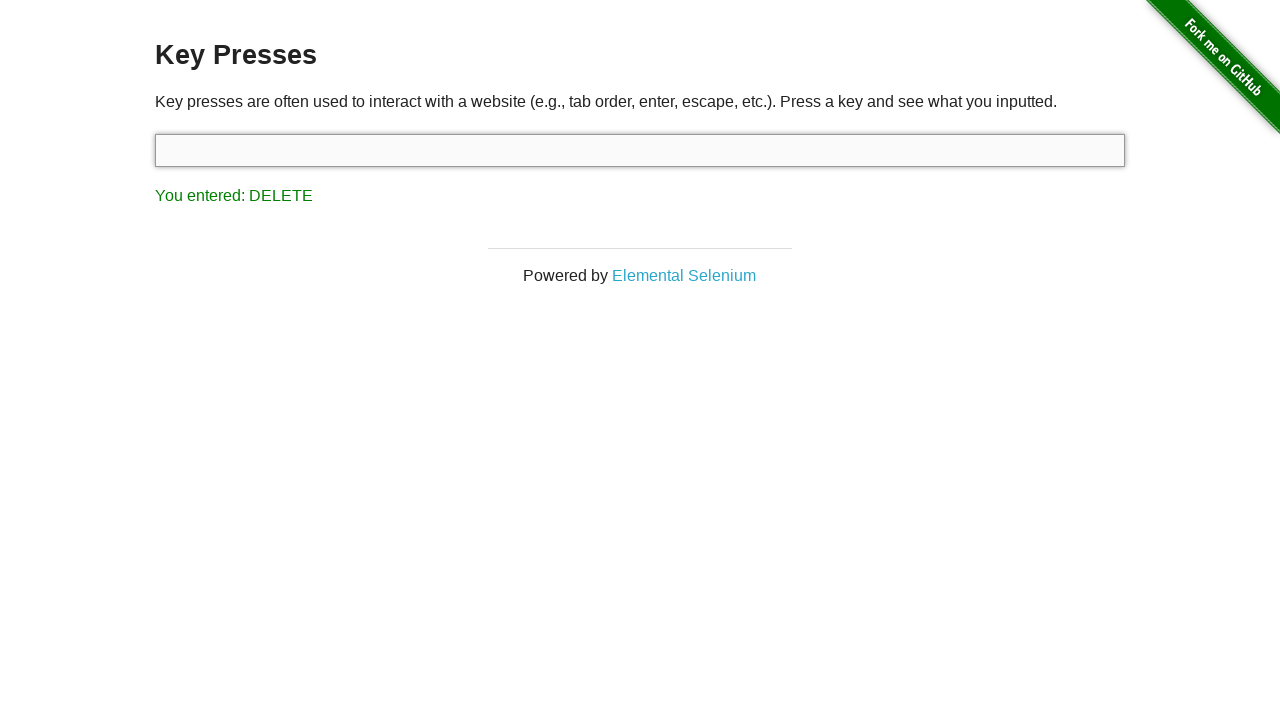

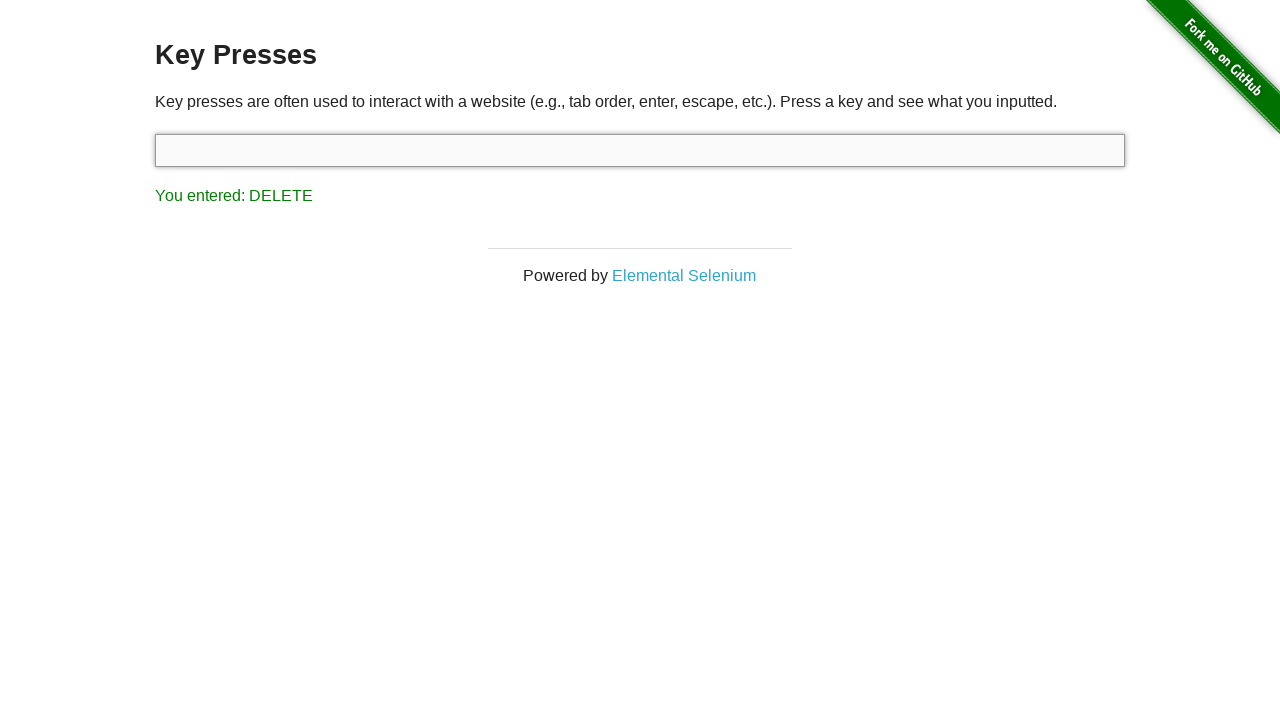